Tests valid email submission on the Forgot Password form

Starting URL: https://cannatrader-frontend.vercel.app/home

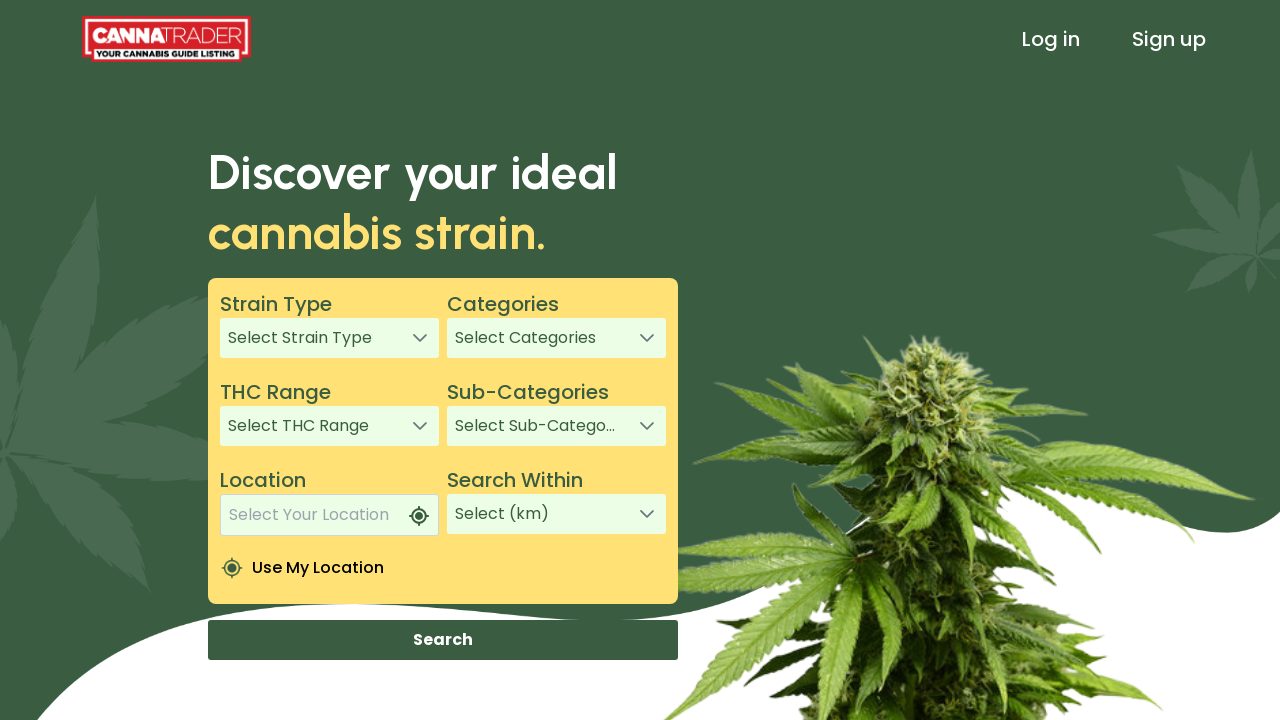

Clicked Log in link at (1051, 39) on text=Log in
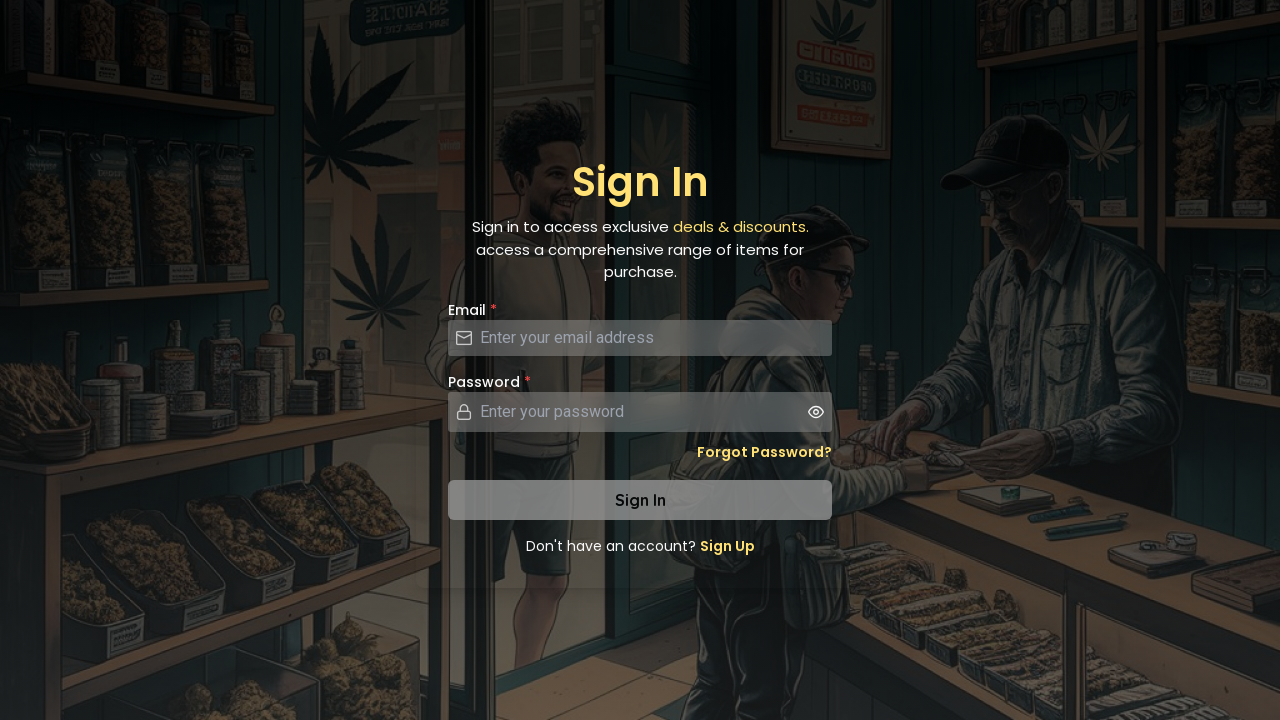

Clicked Forgot Password link at (764, 452) on a.text-sm.font-semibold.hover\:underline.text-secondary
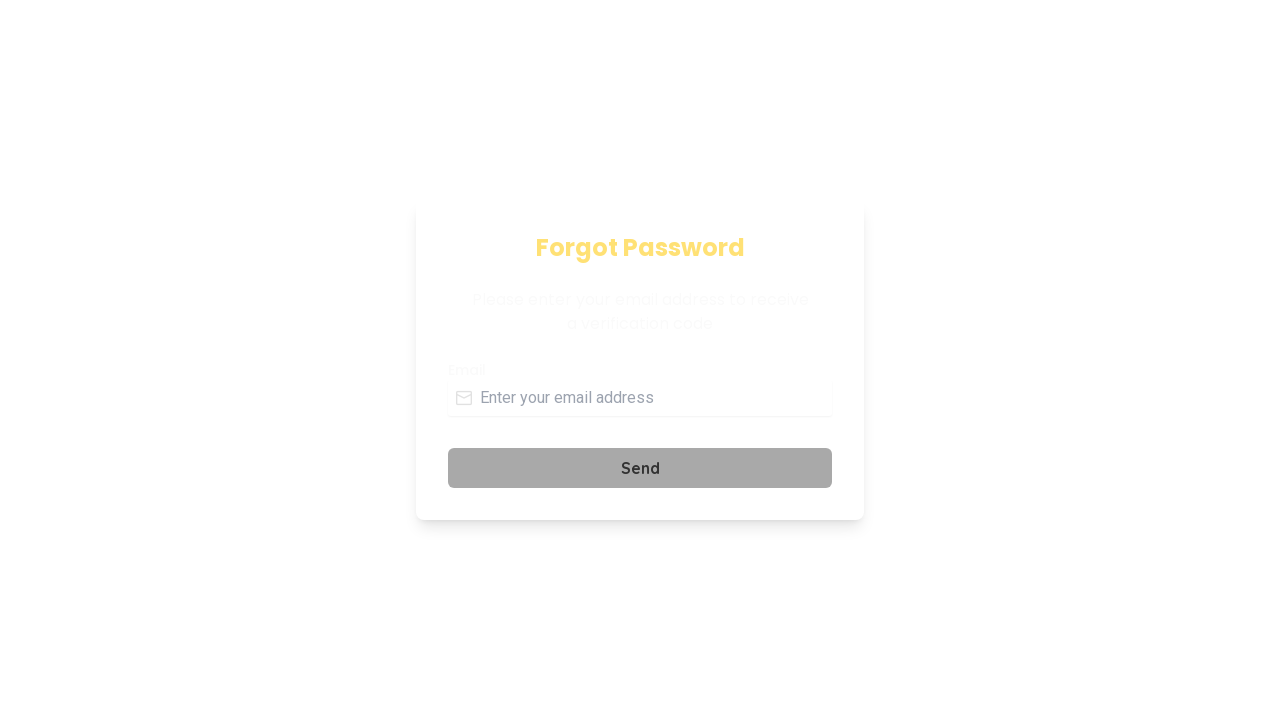

Filled email field with valid email 'testuser2024@example.com' on #email
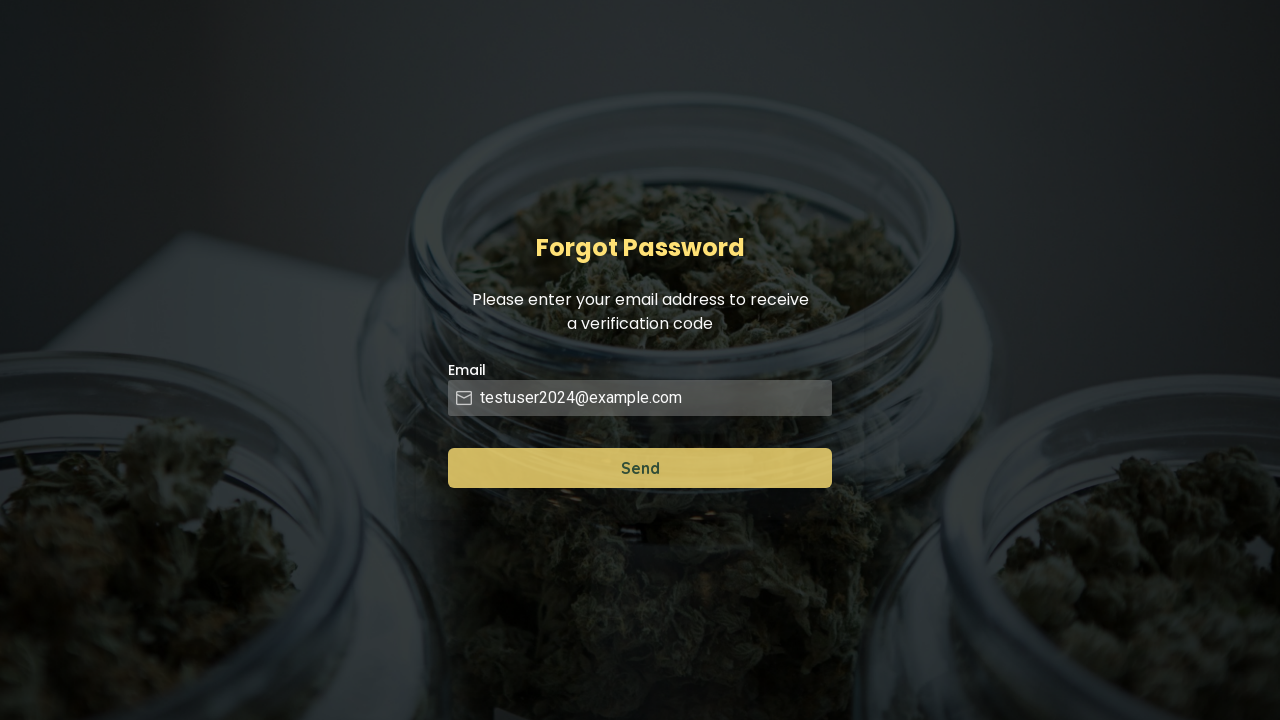

Clicked Send button to submit email at (640, 468) on span.ng-star-inserted
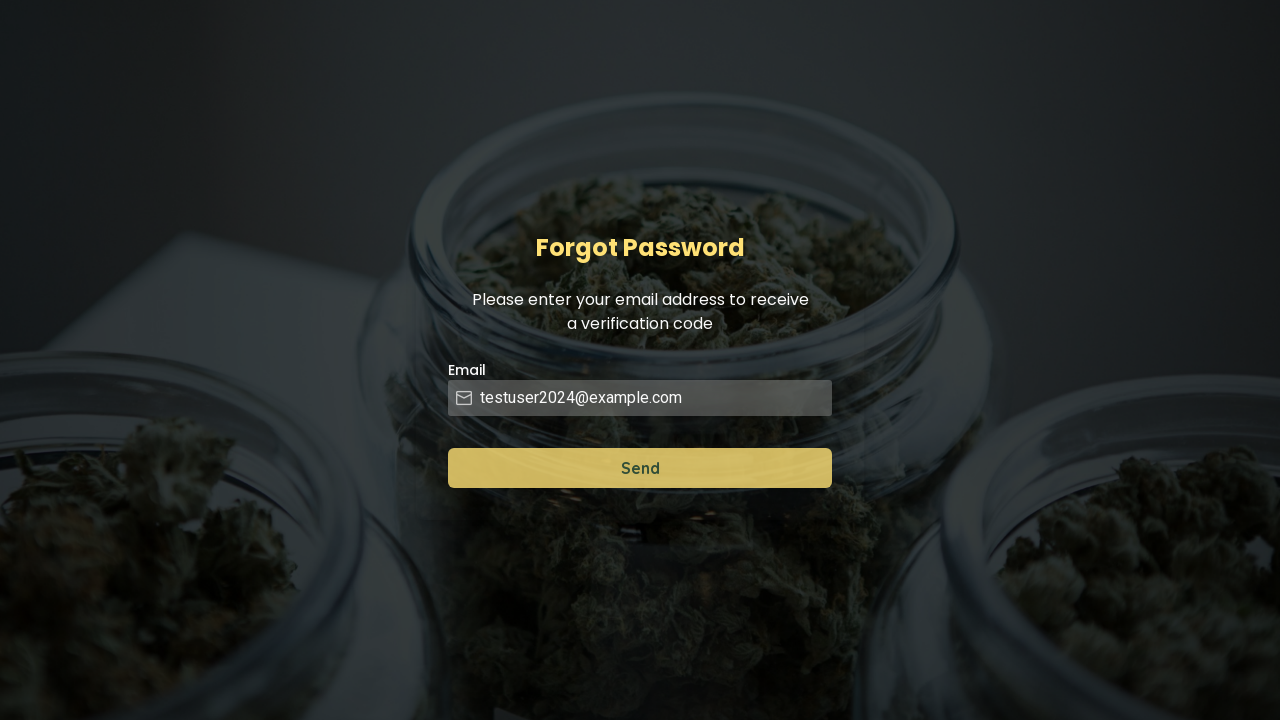

Email verification message displayed successfully
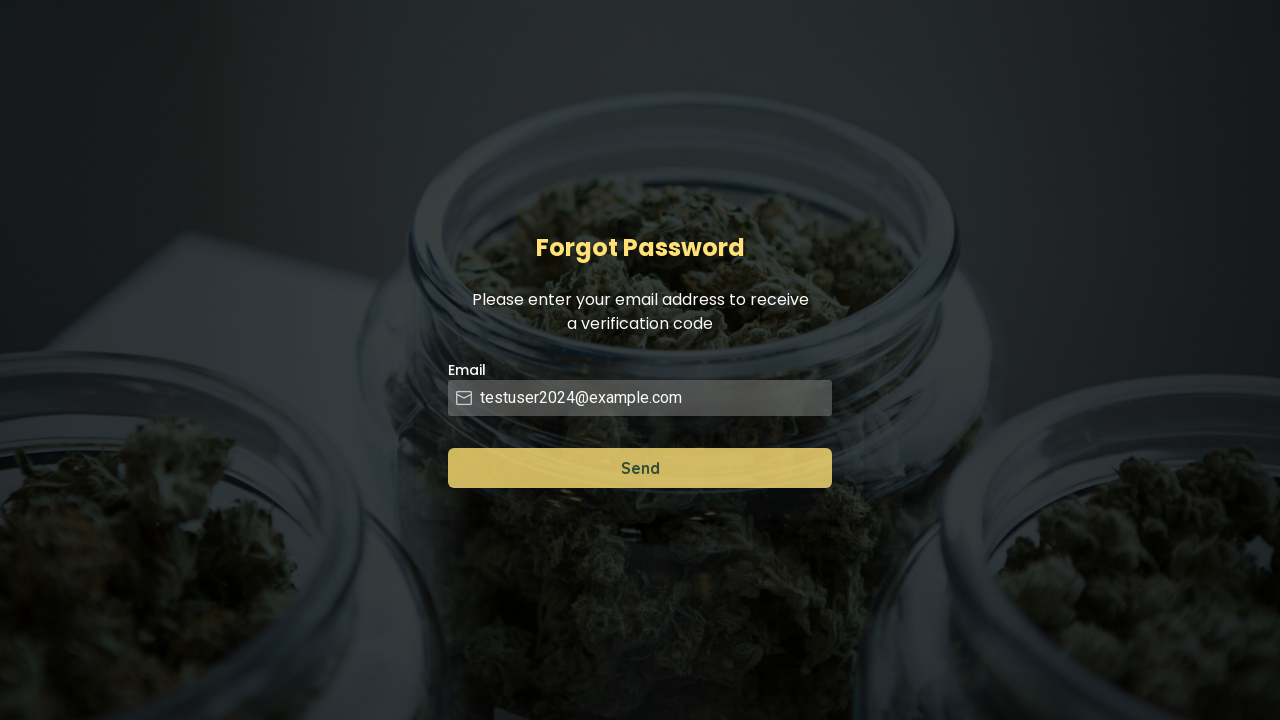

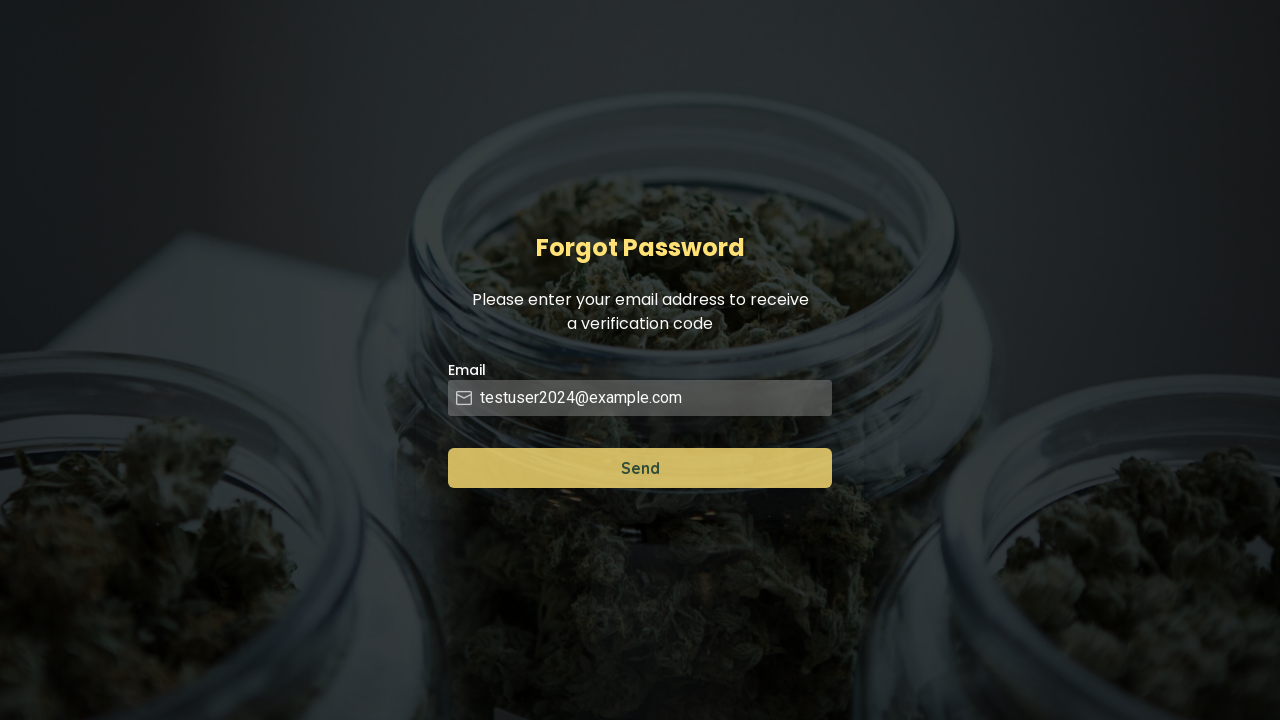